Tests checkbox interaction by clicking to check the first checkbox and uncheck the second checkbox, then verifies their states

Starting URL: https://the-internet.herokuapp.com/checkboxes

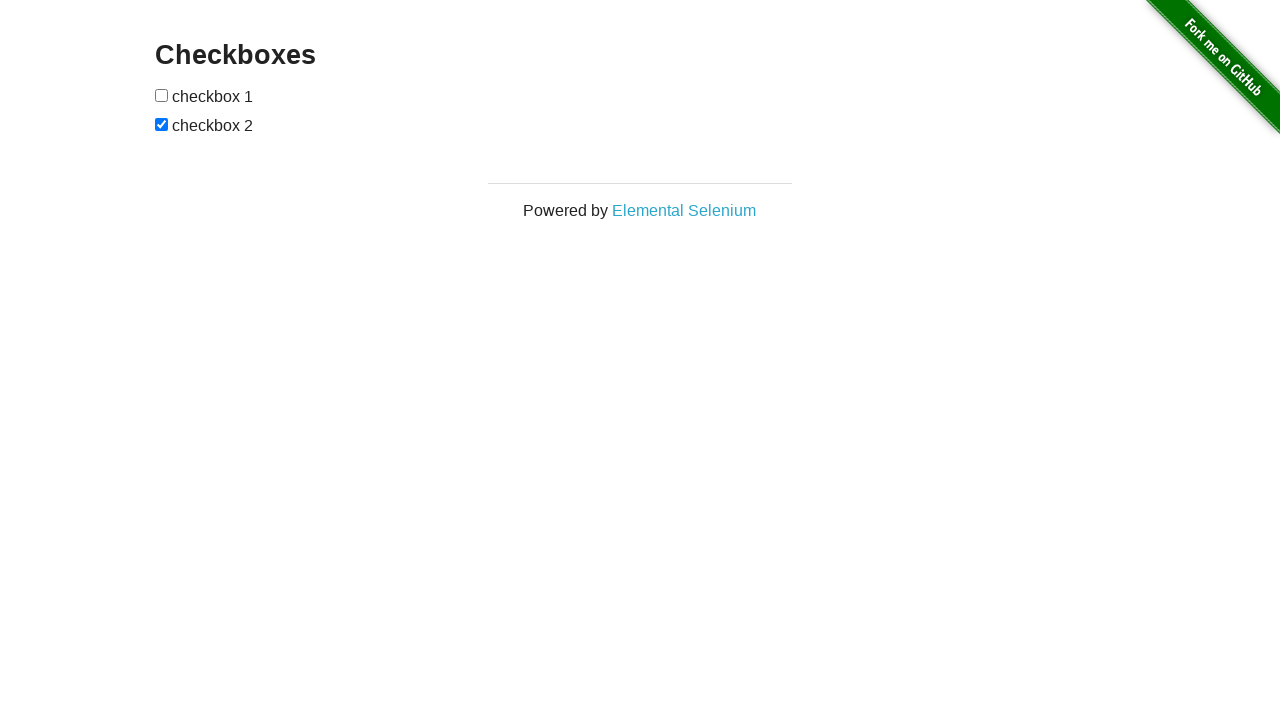

Clicked first checkbox to check it at (162, 95) on xpath=//form[@id="checkboxes"]//input[1]
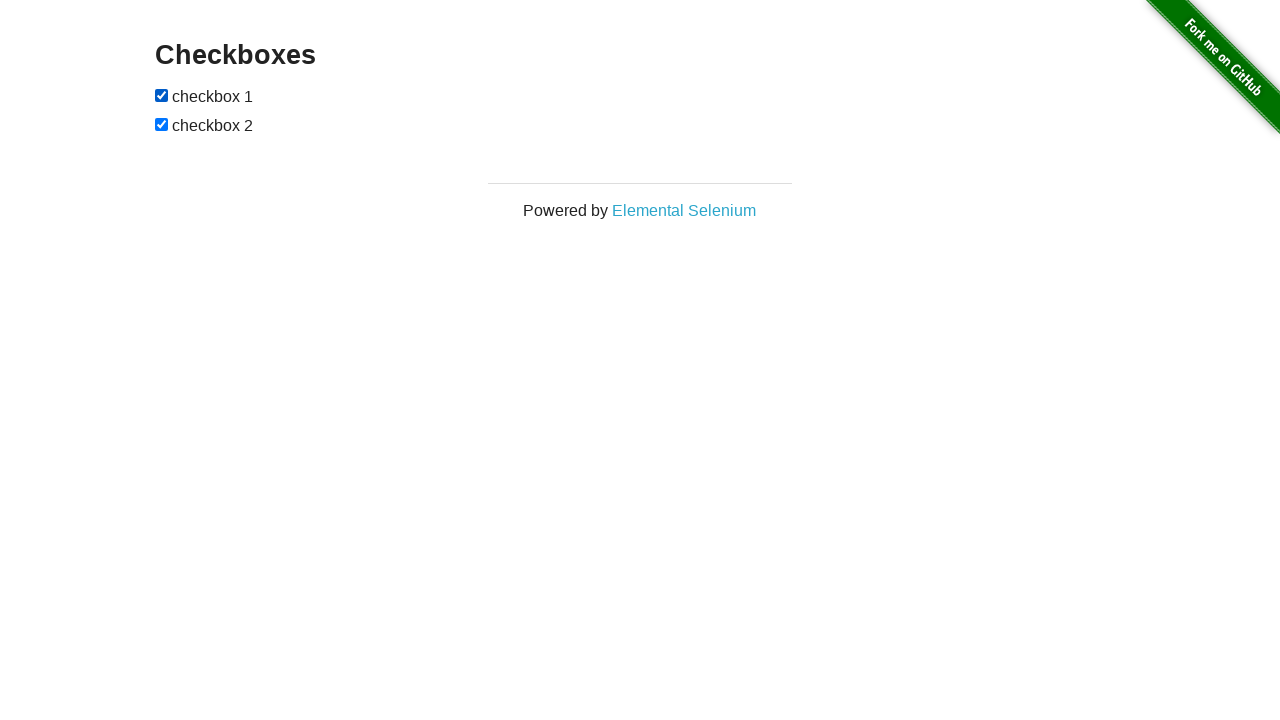

Clicked second checkbox to uncheck it at (162, 124) on xpath=//form[@id="checkboxes"]//input[2]
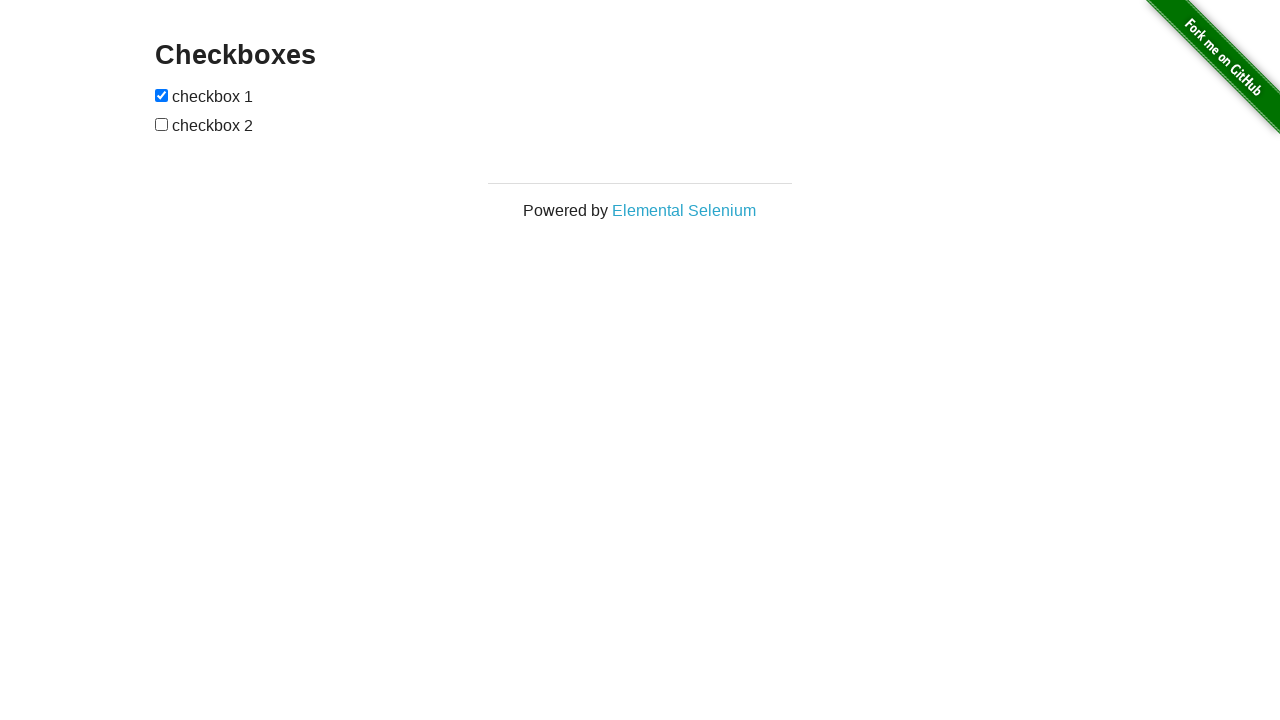

Verified first checkbox is checked
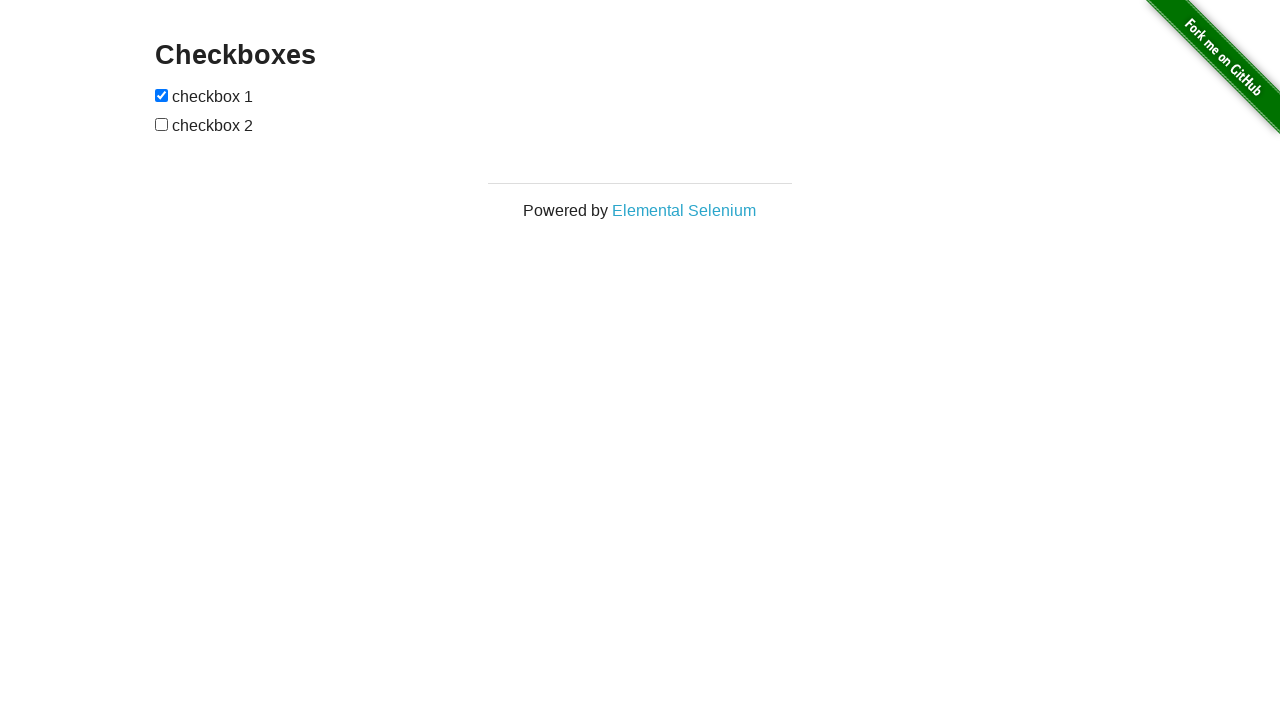

Verified second checkbox is unchecked
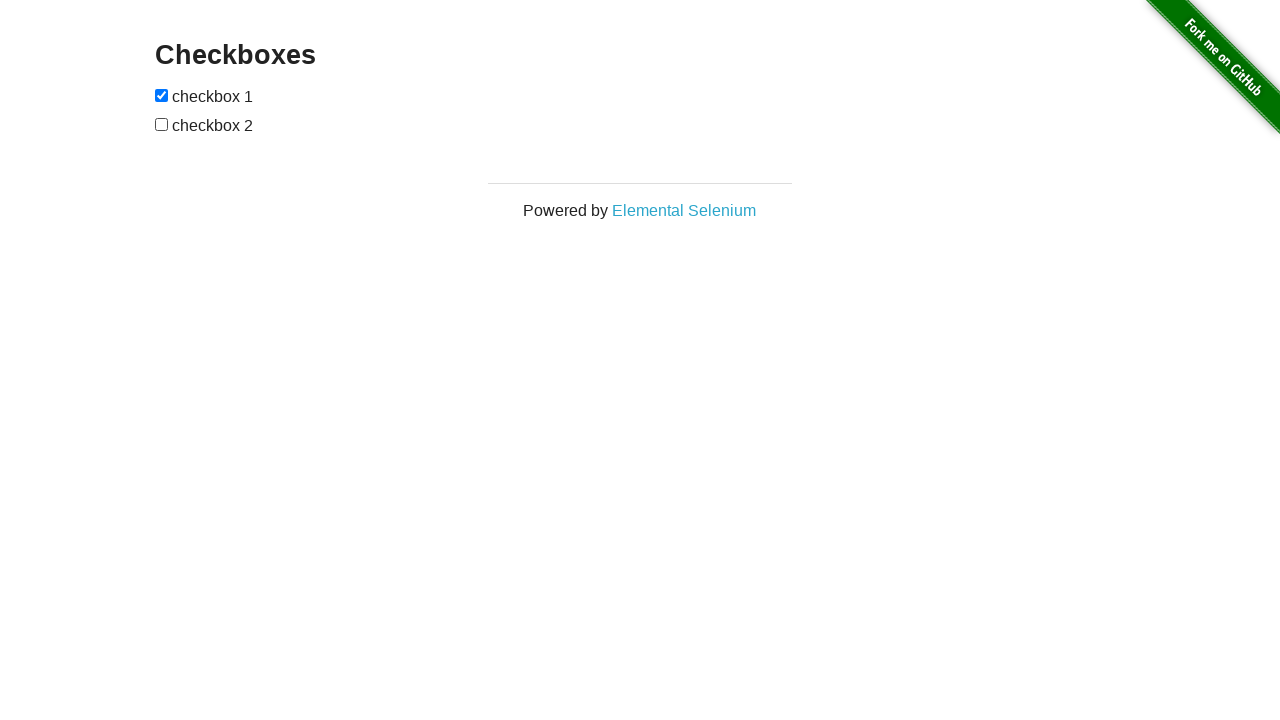

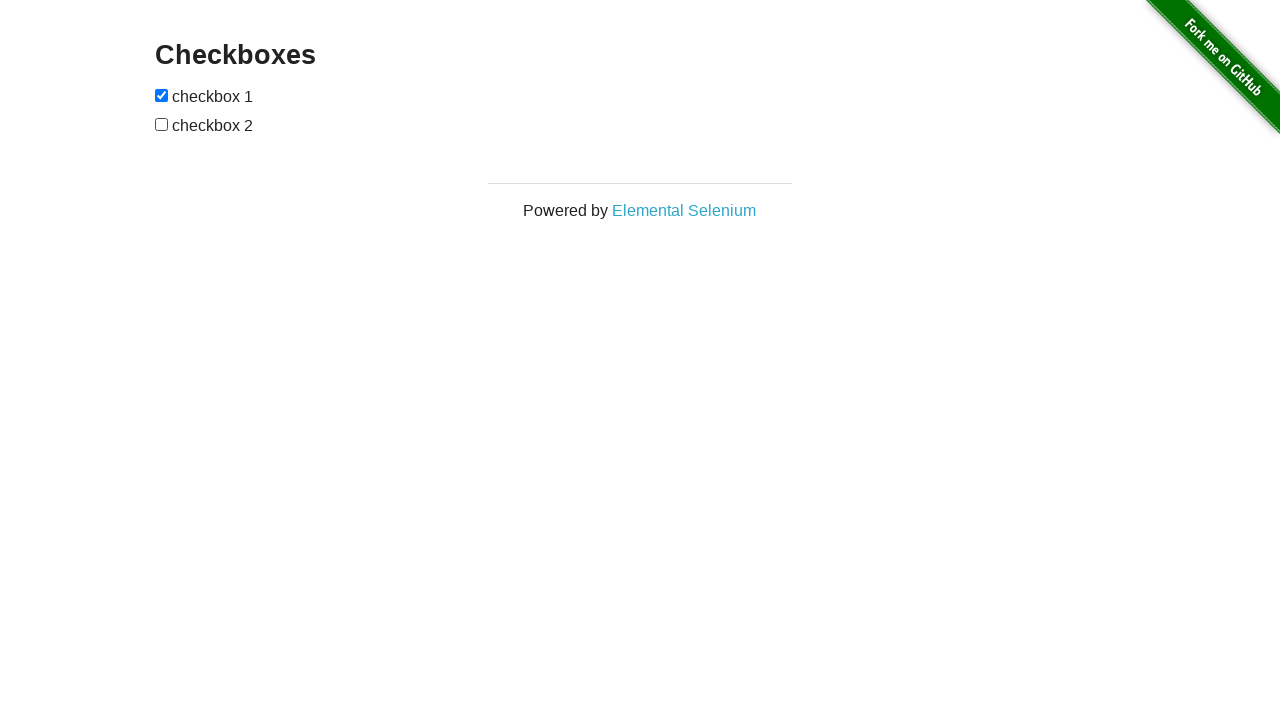